Navigates to a GitHub profile page and clicks on a specific repository link

Starting URL: https://github.com/zhurlik

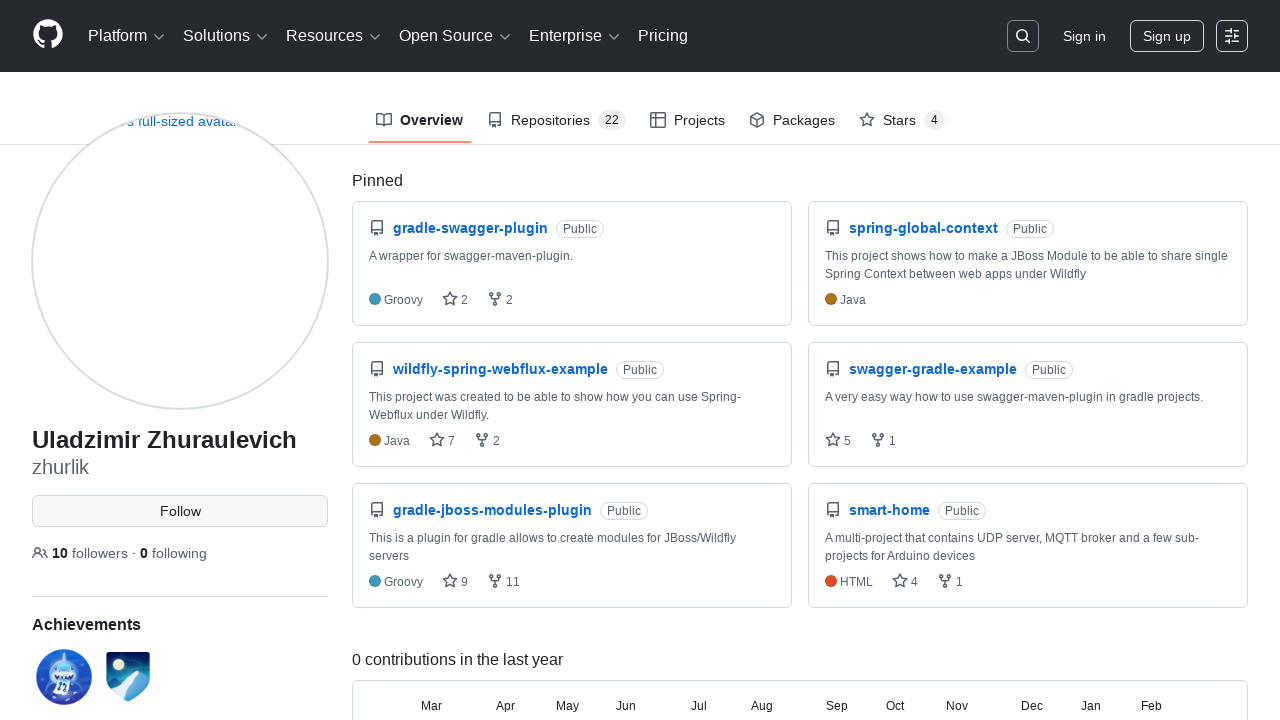

Navigated to GitHub profile page for zhurlik
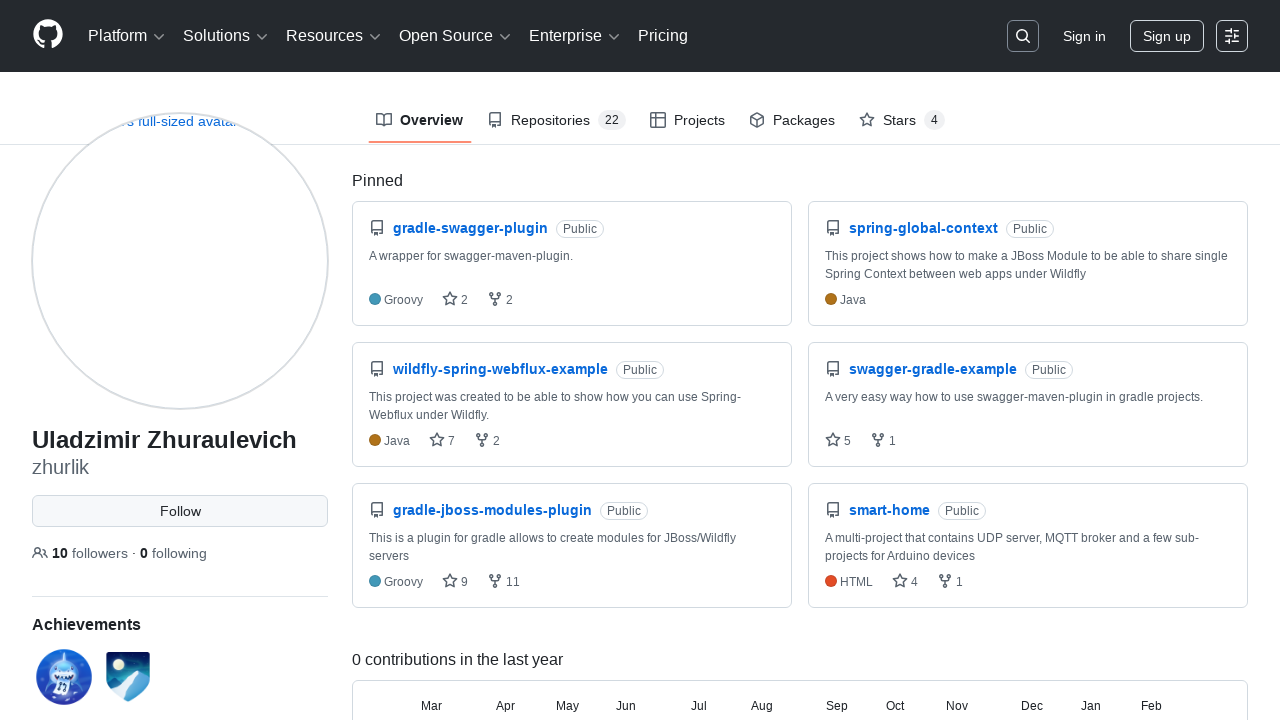

Clicked on gradle-jboss-modules-plugin repository link at (492, 510) on a[href='/zhurlik/gradle-jboss-modules-plugin']
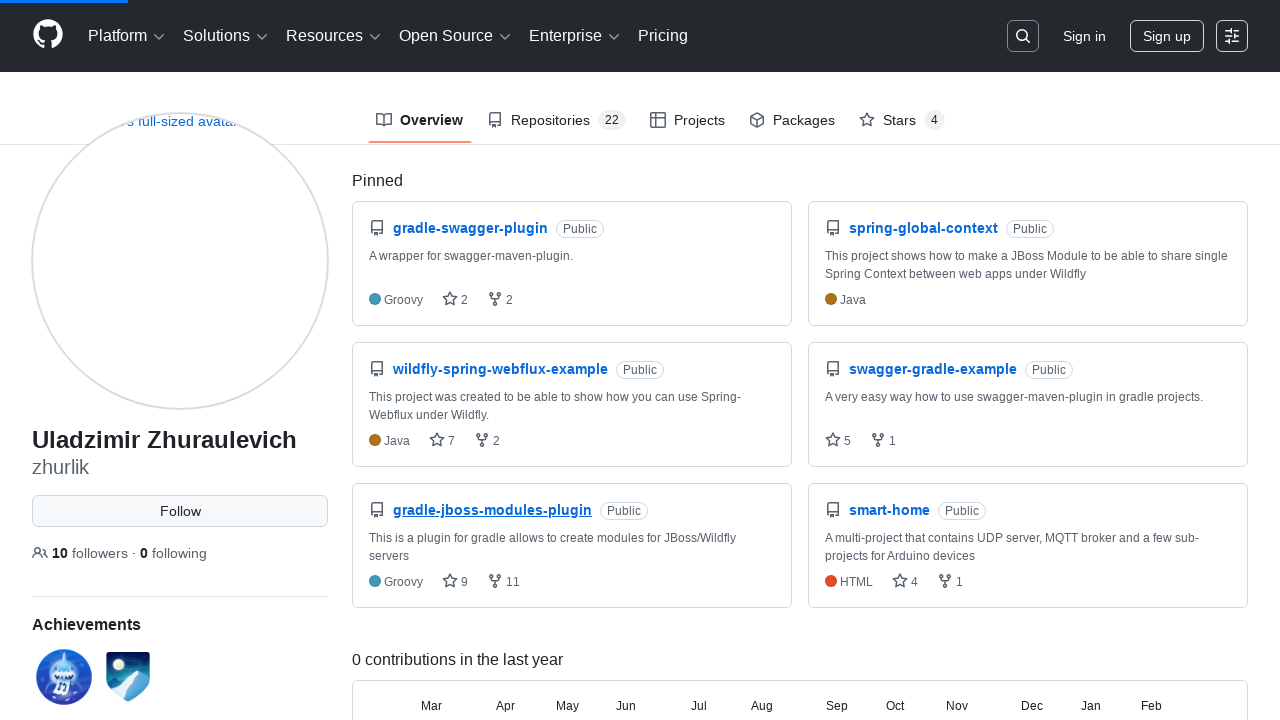

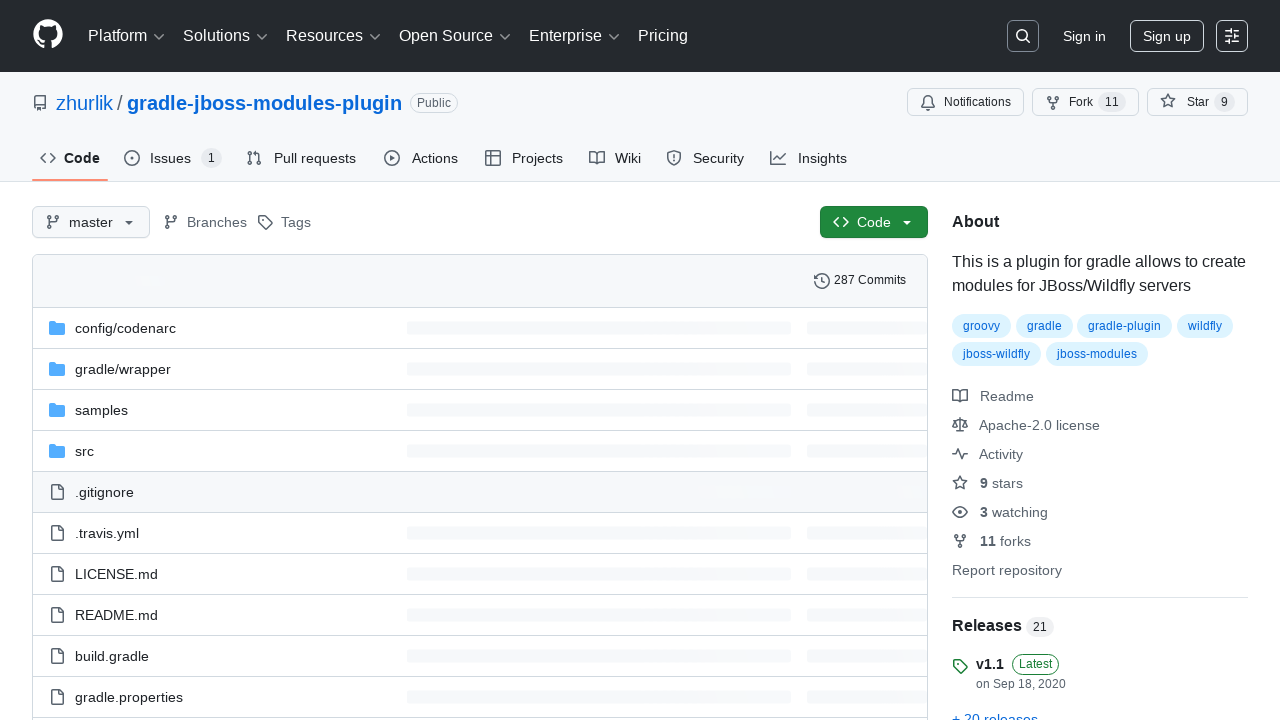